Tests menu component functionality by hovering over a menu item to reveal dropdown options and clicking on an option.

Starting URL: https://test-with-me-app.vercel.app/learning/web-elements/components/menu

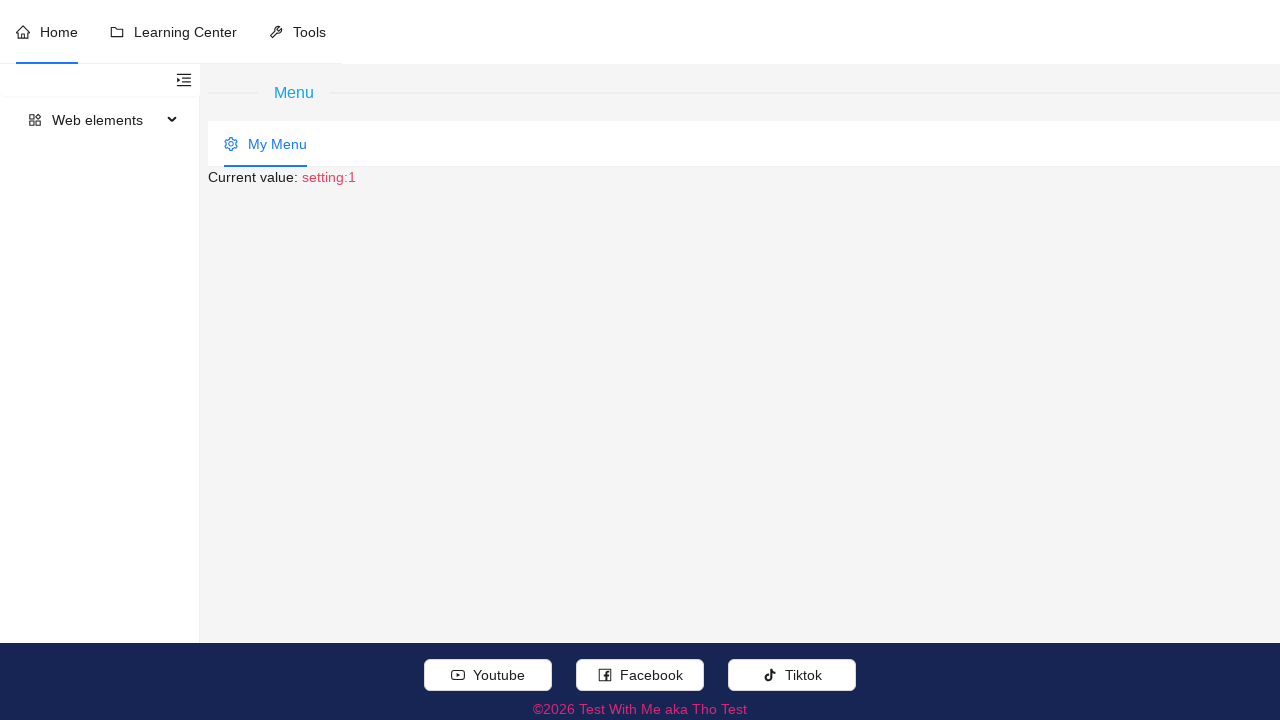

Navigated to menu component test page
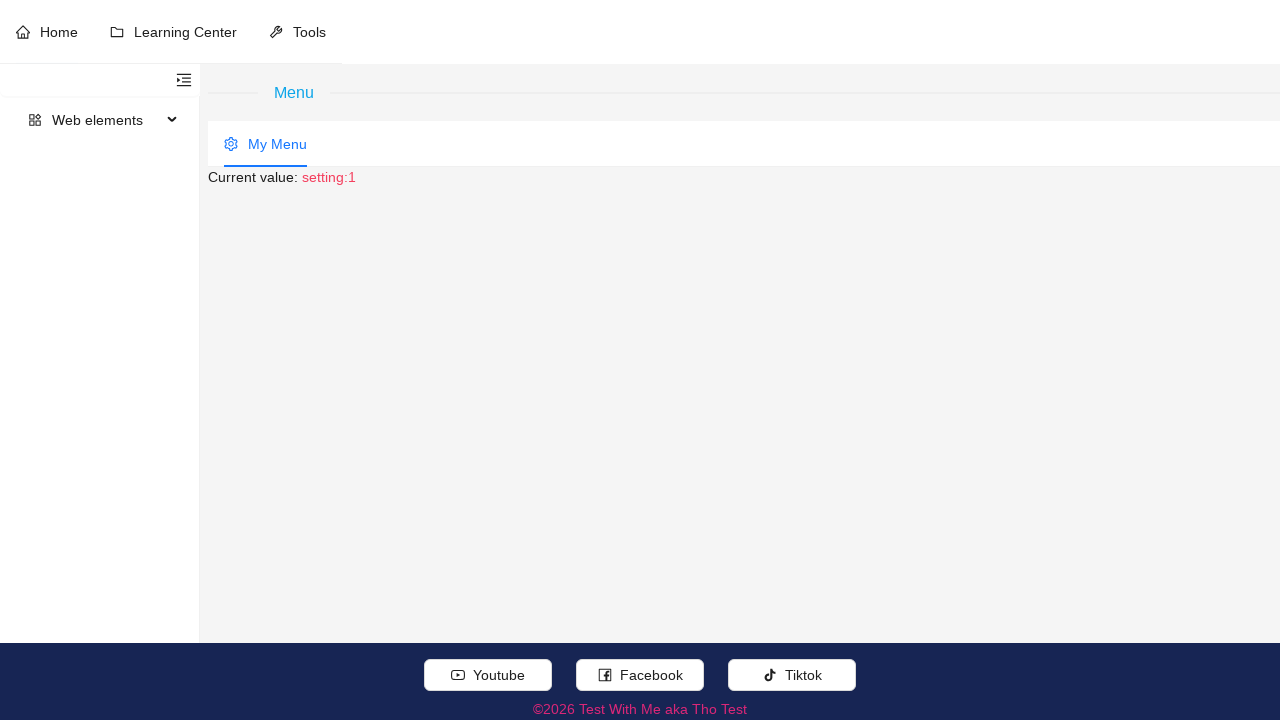

Hovered over 'My Menu' menu item to reveal dropdown options at (266, 144) on //div[@role='menuitem' and span[normalize-space(text())='My Menu']]
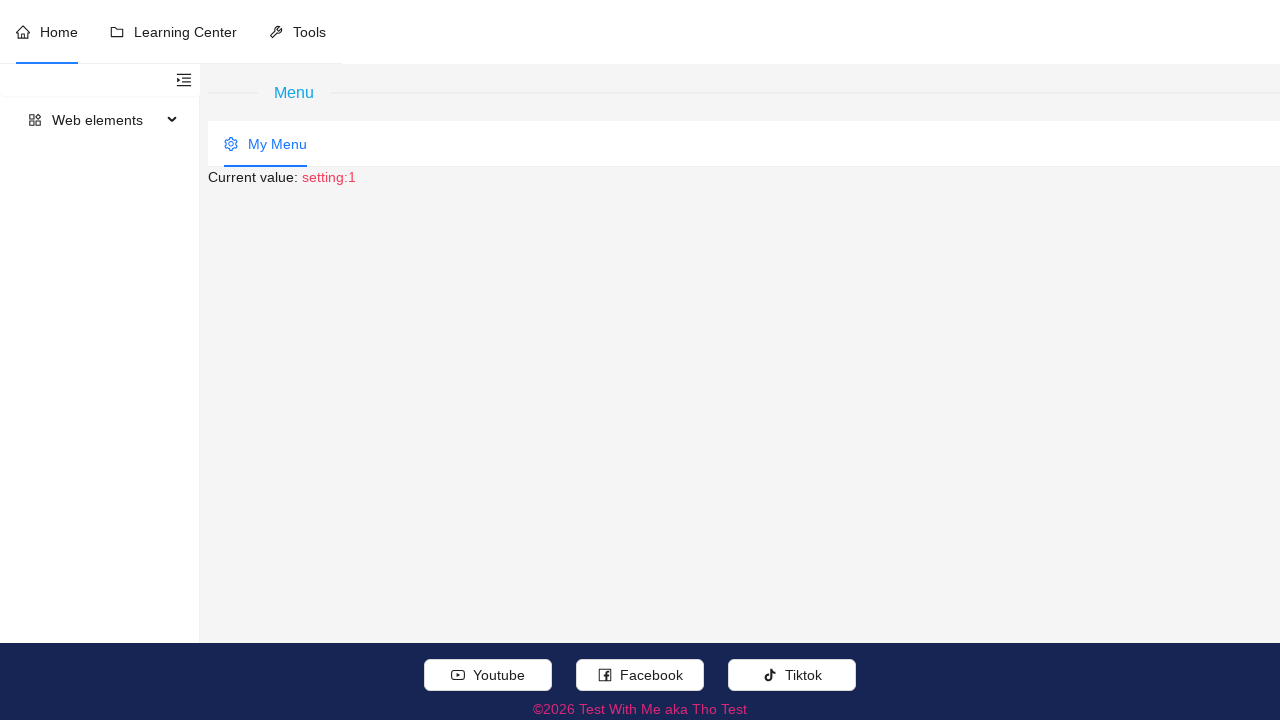

Clicked on 'Option 1' from the dropdown menu at (304, 96) on //ul[contains(concat(' ',normalize-space(@class),' '),' ant-menu-item-group-list
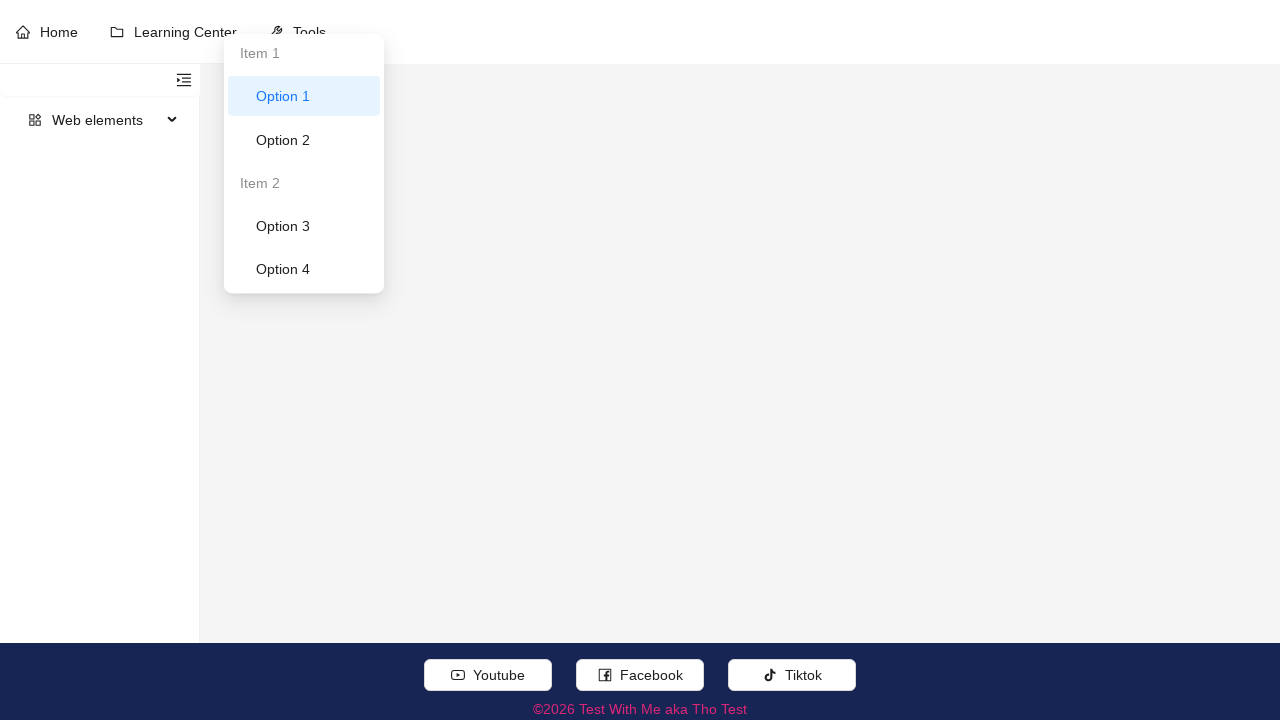

Verified that 'Option 1' was selected - current value label appeared
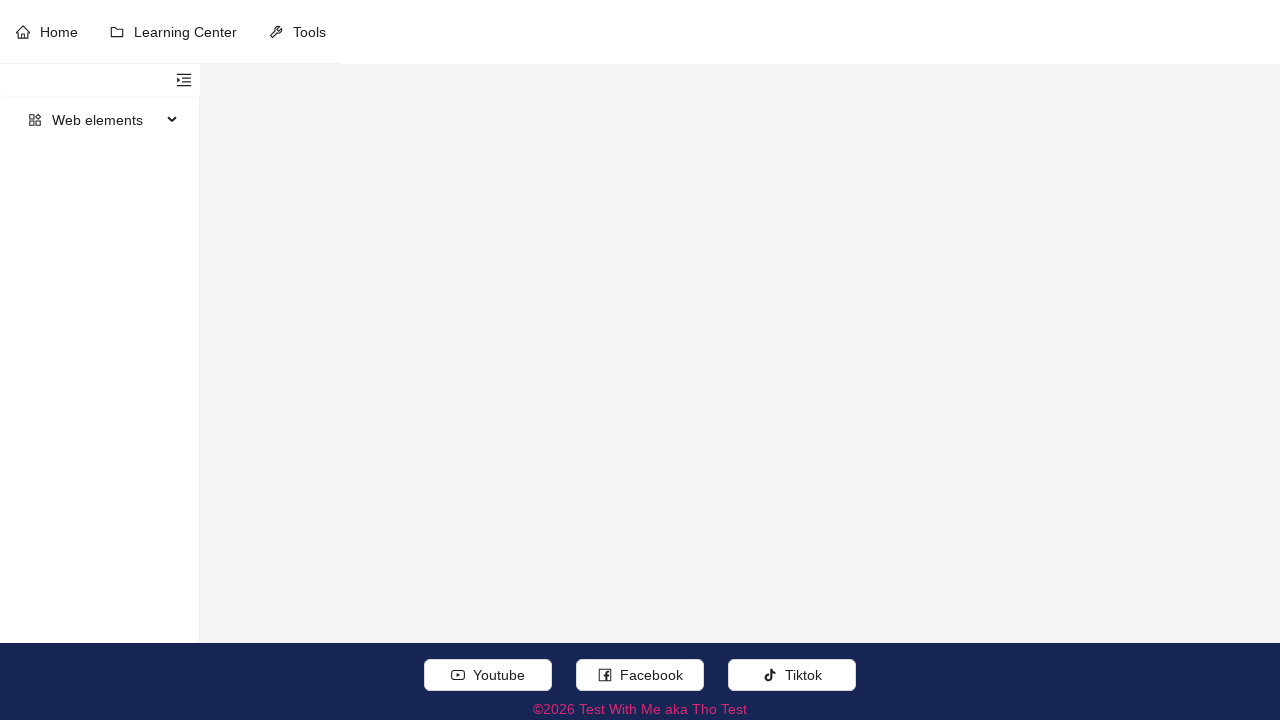

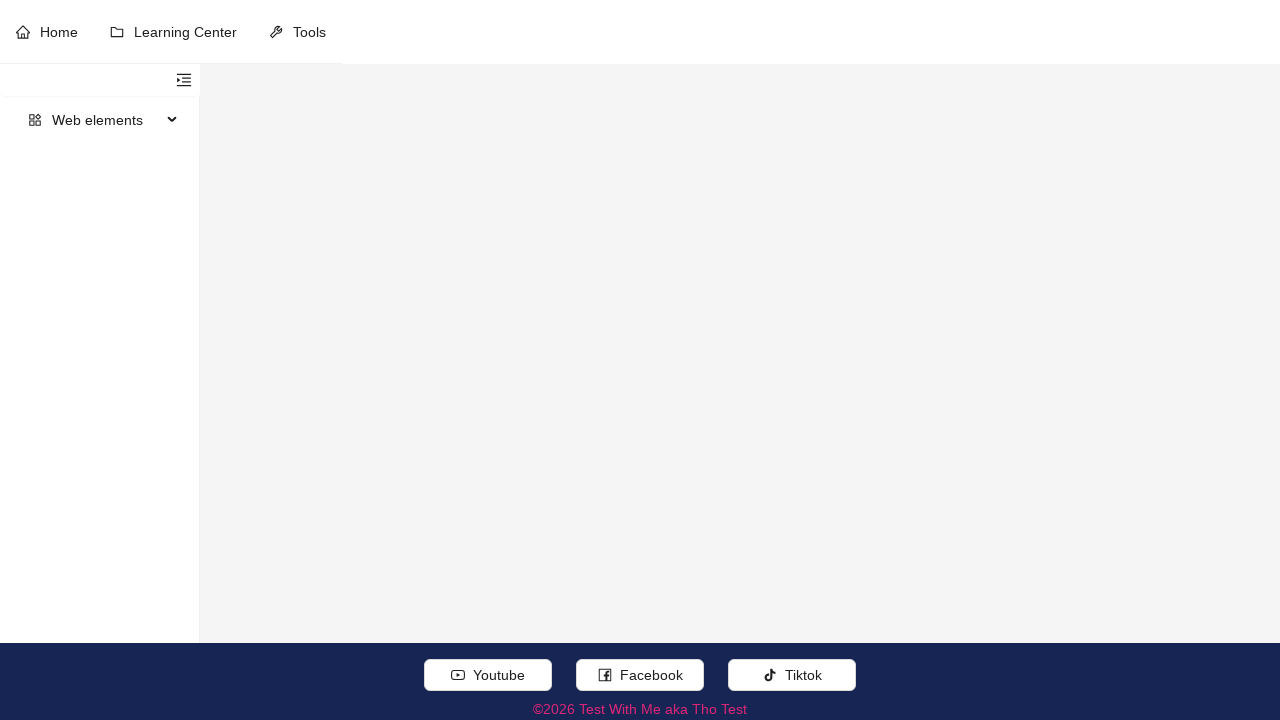